Tests Bootstrap tooltip functionality by hovering over a button element to display its tooltip

Starting URL: https://www.w3schools.com/bootstrap/bootstrap_tooltip.asp

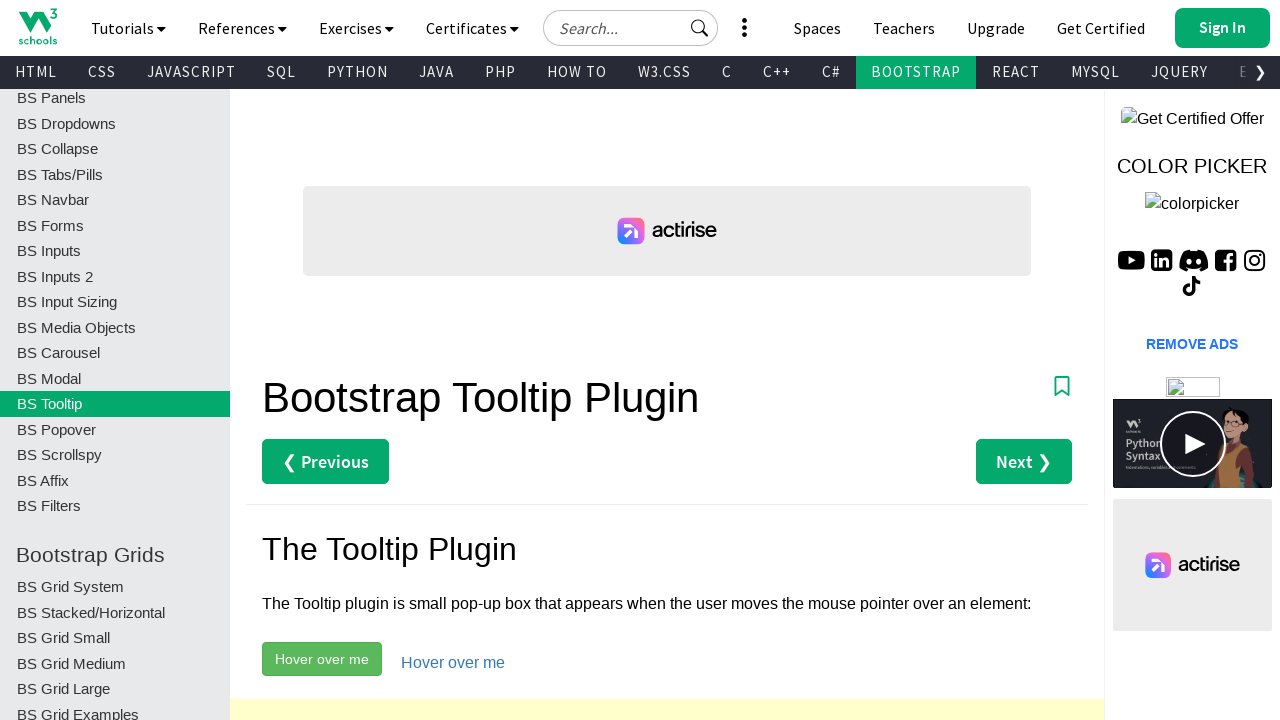

Hovered over button with tooltip attribute to trigger tooltip display at (322, 659) on button[data-toggle='tooltip']
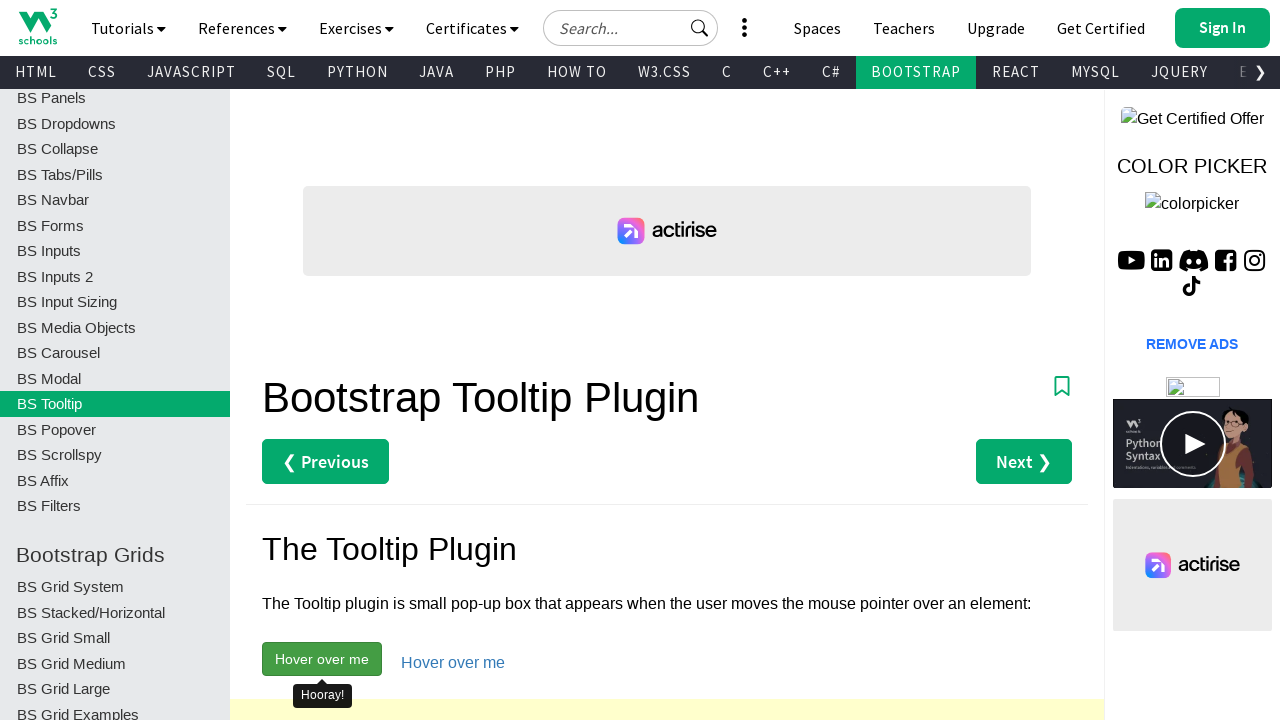

Tooltip appeared and became visible
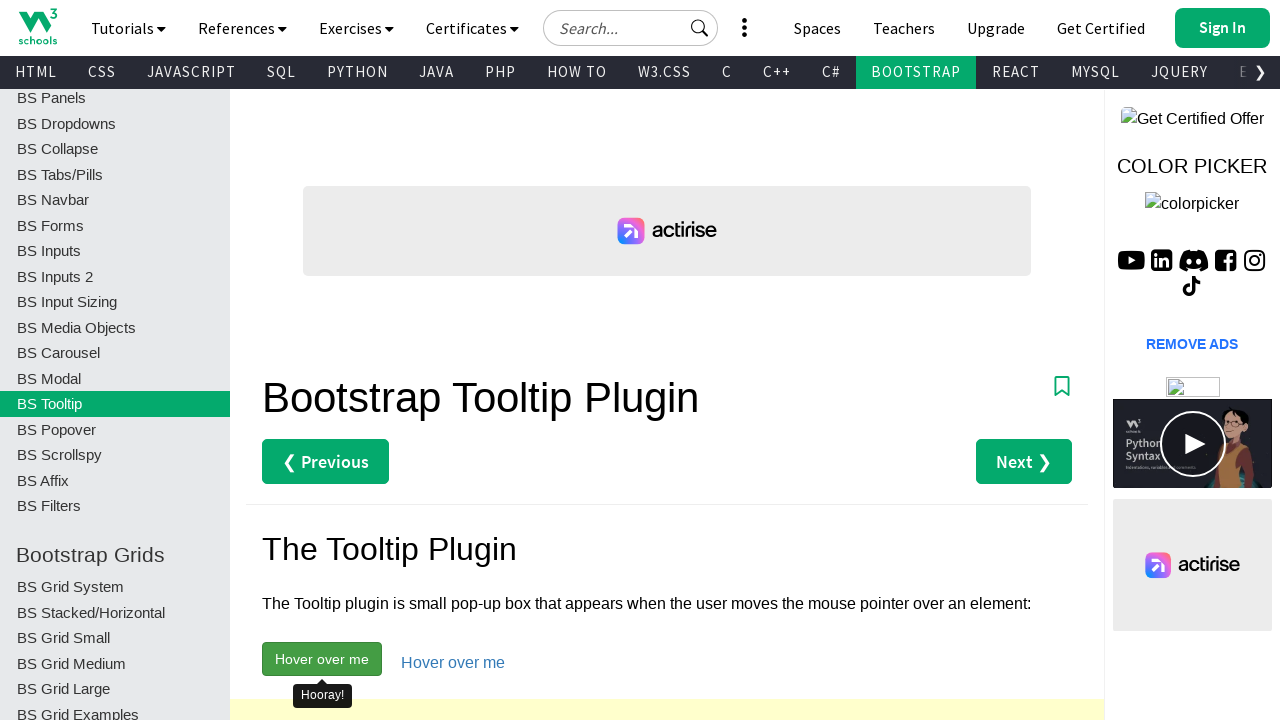

Retrieved tooltip text: 'Hooray!'
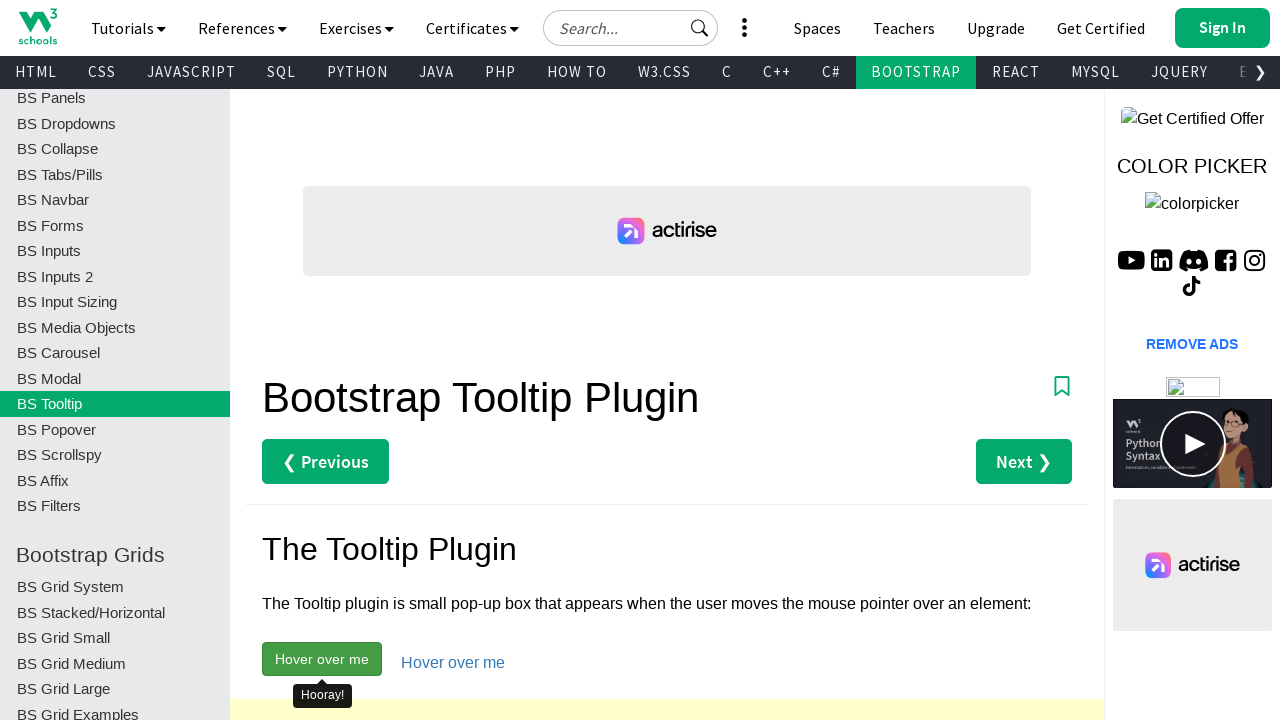

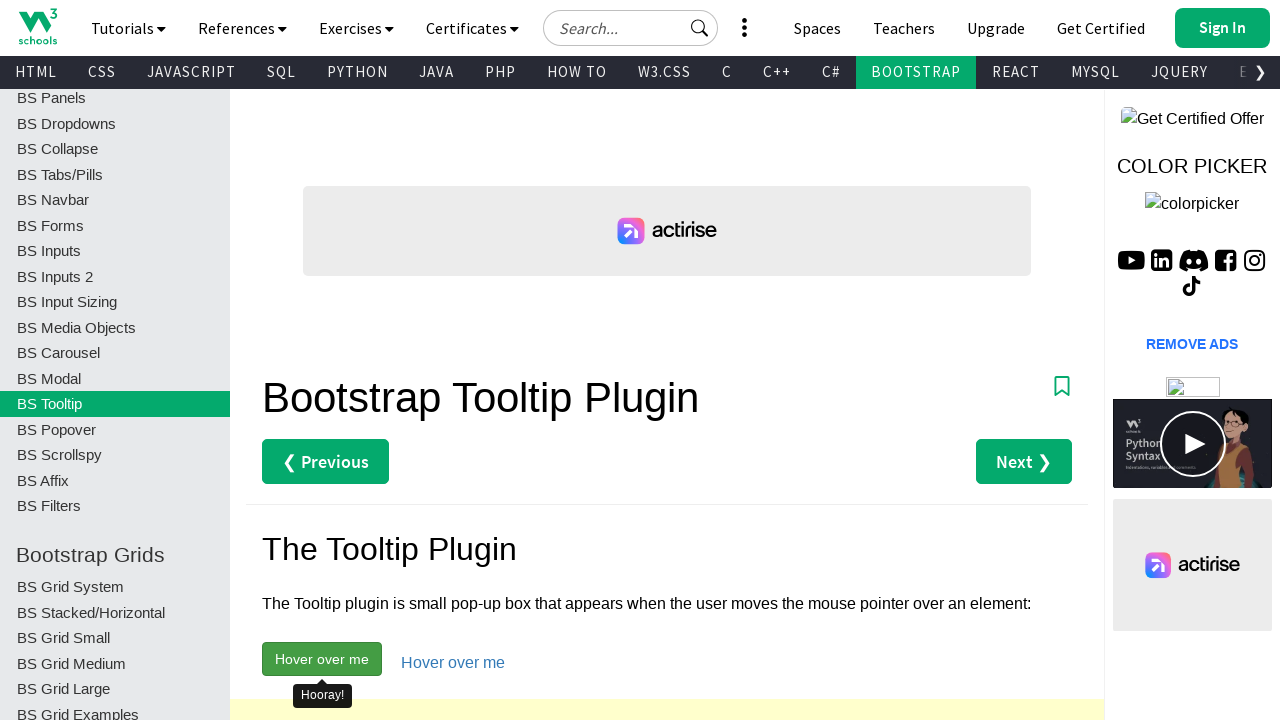